Tests dynamic content loading by clicking a Start button and verifying that "Hello World!" text appears after loading, using locator-based wait.

Starting URL: https://the-internet.herokuapp.com/dynamic_loading/1

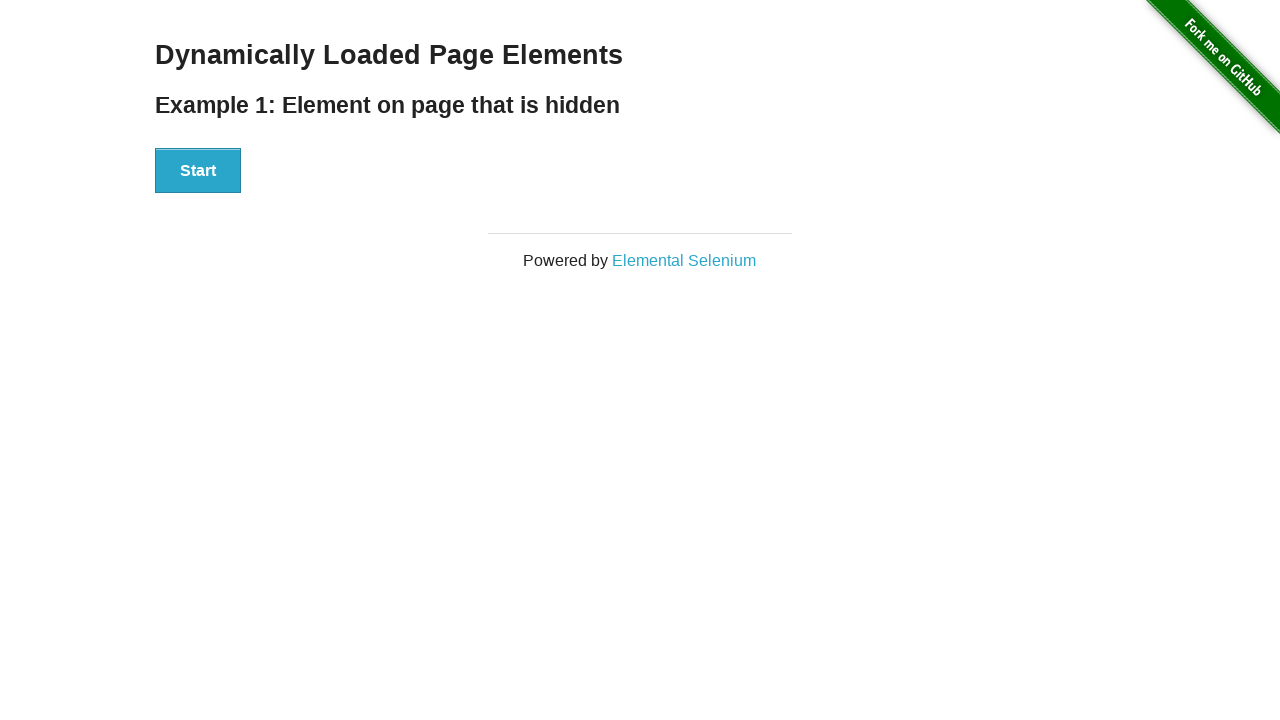

Navigated to dynamic loading page
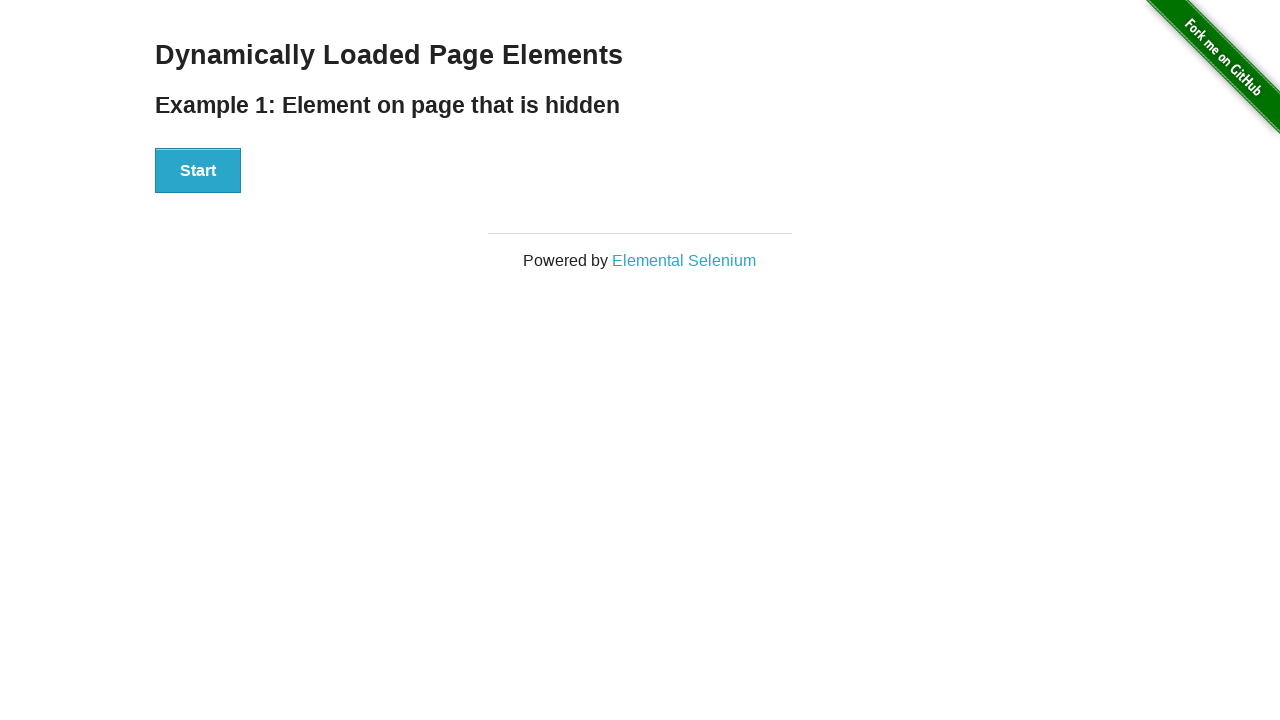

Clicked the Start button at (198, 171) on xpath=//button
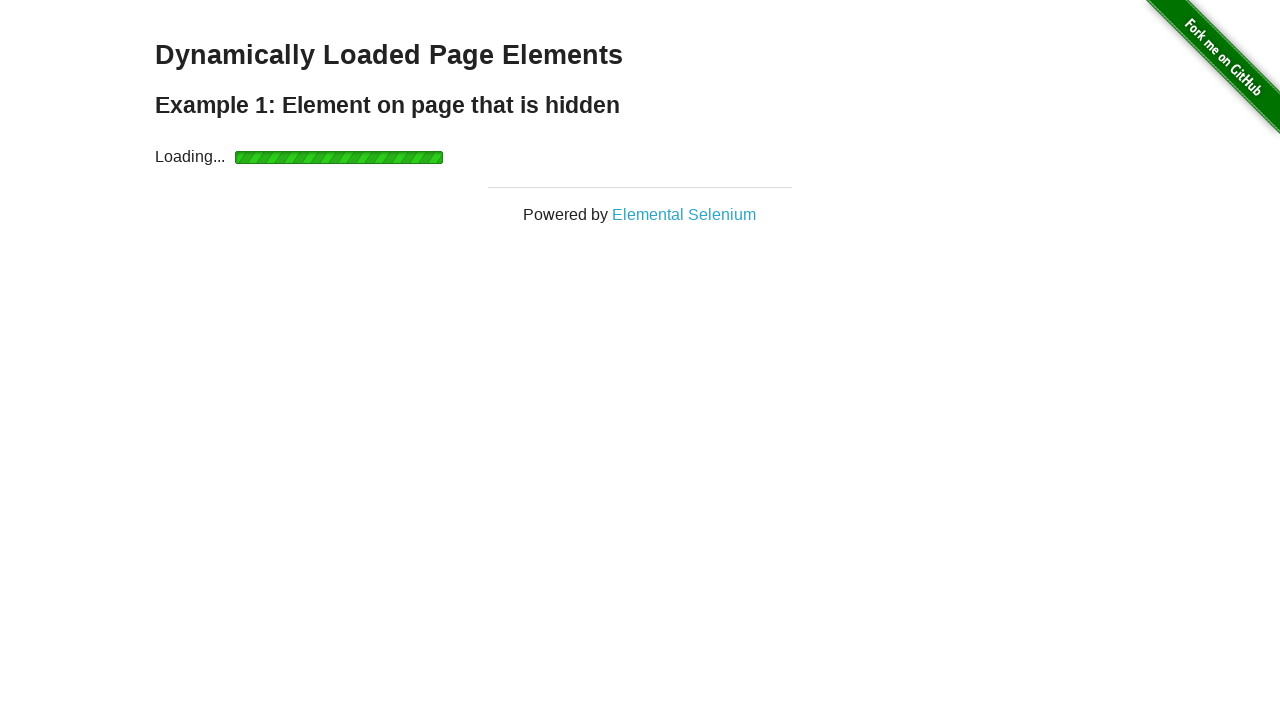

Waited for 'Hello World!' text to appear
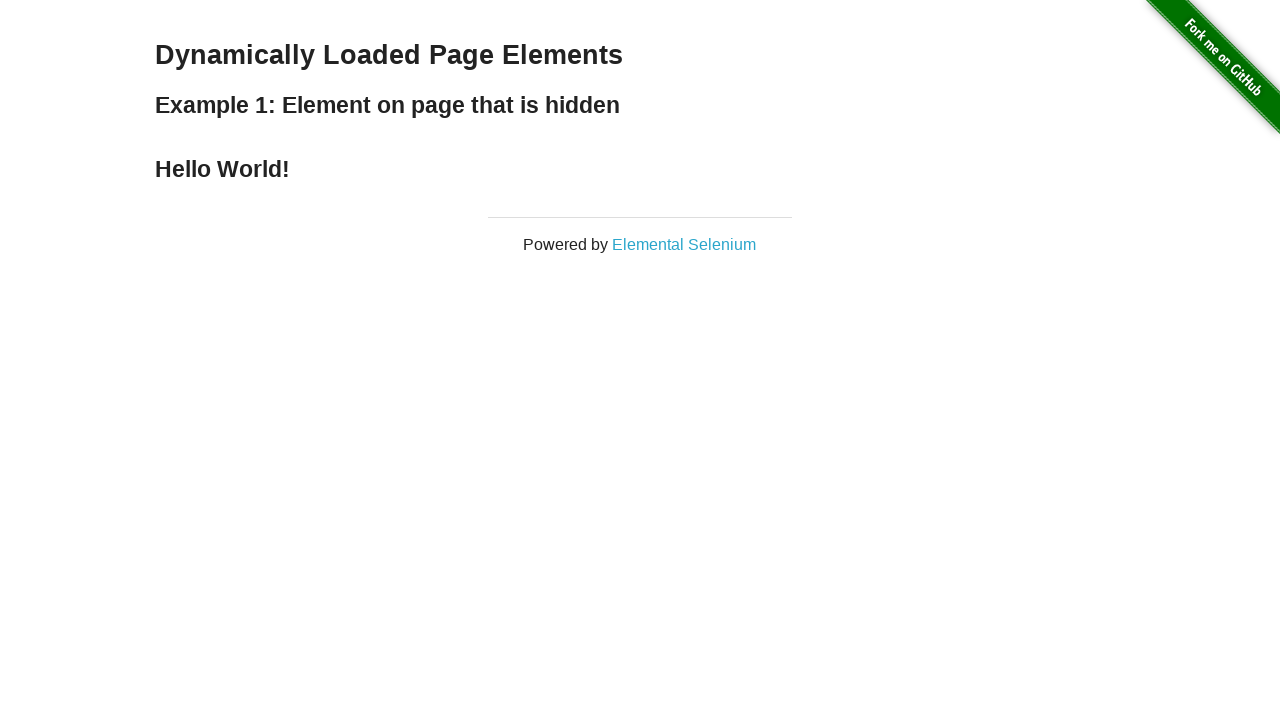

Verified that 'Hello World!' text is present and correct
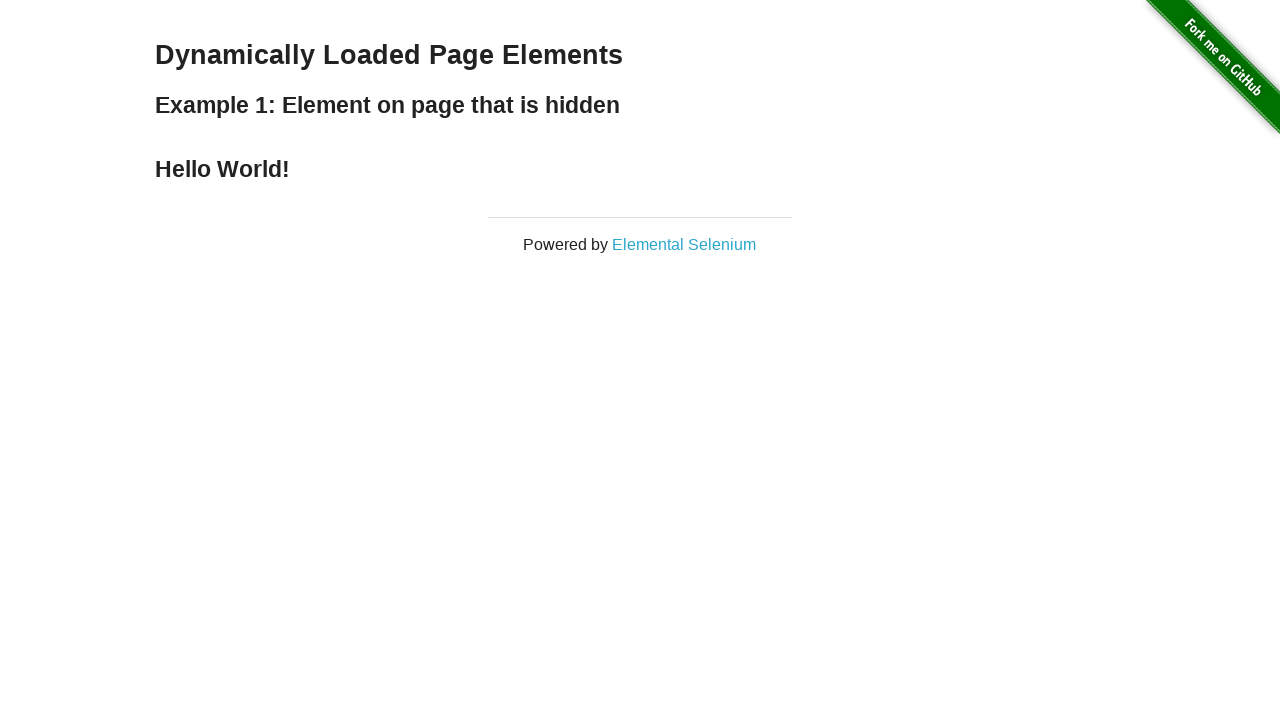

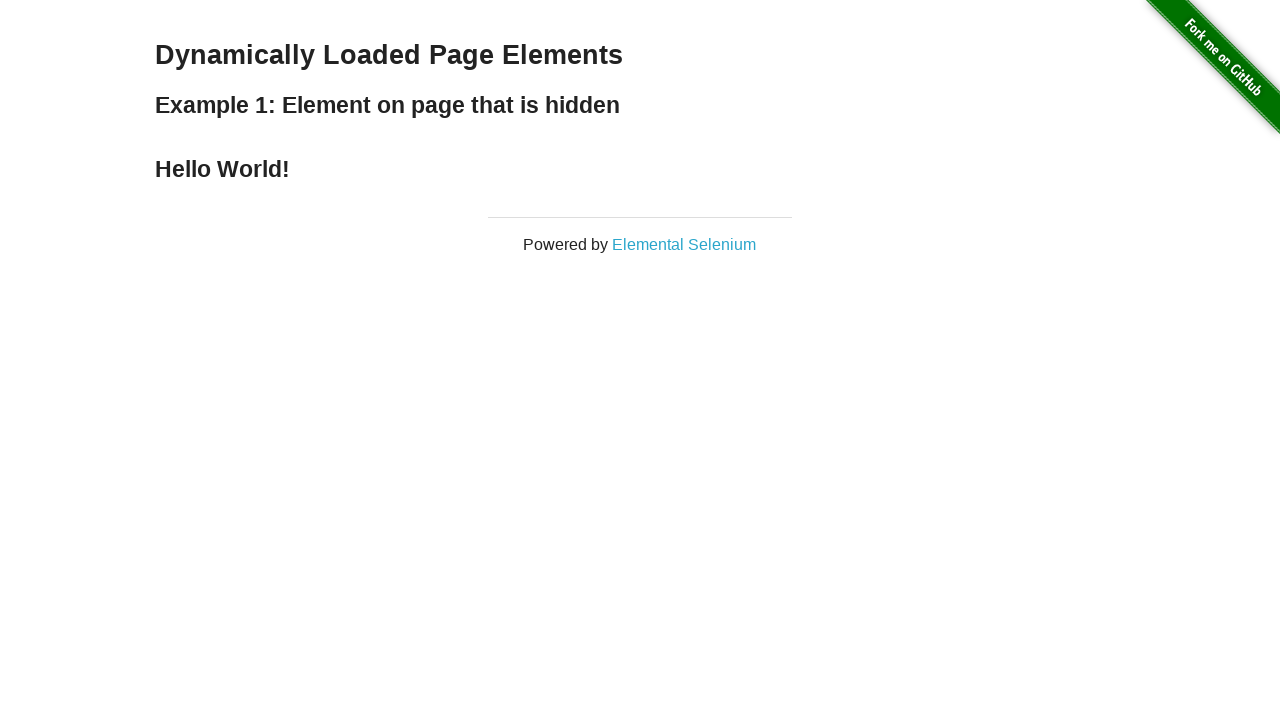